Tests navigation from the Training Support homepage to the About Us page by clicking the About Us link and verifying the page title changes to "About Training Support".

Starting URL: https://training-support.net/

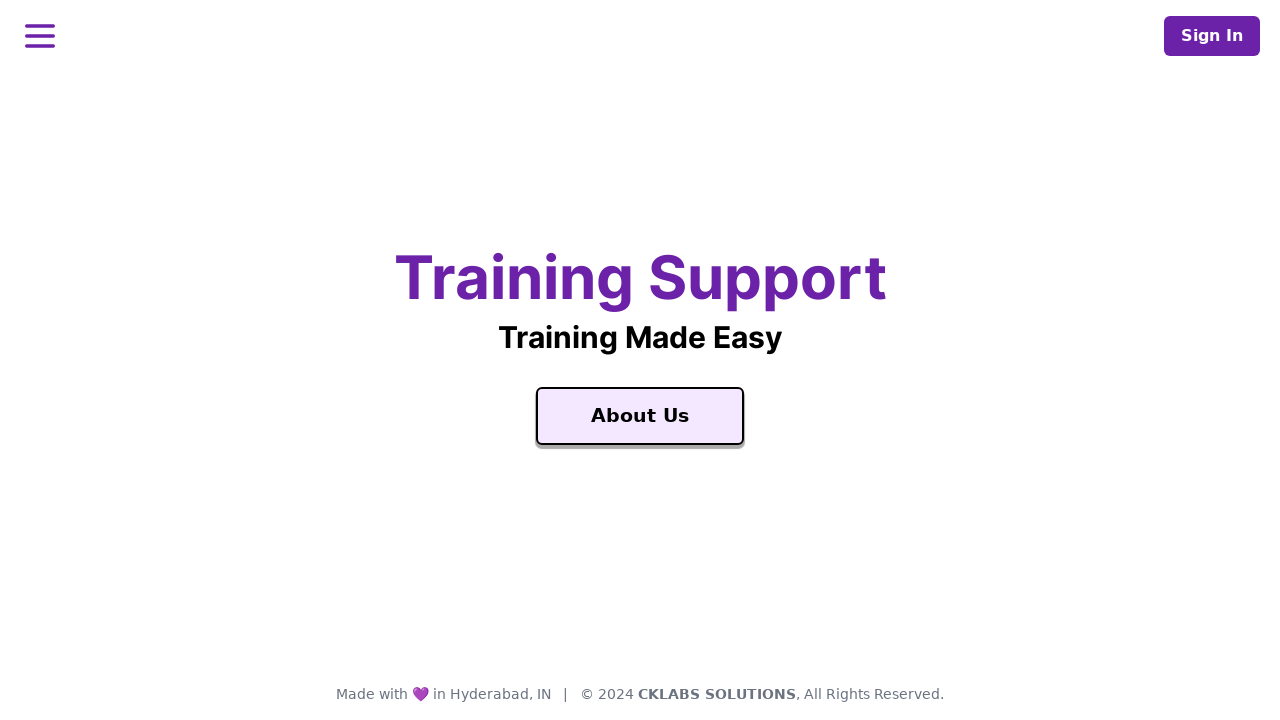

Verified homepage title is 'Training Support'
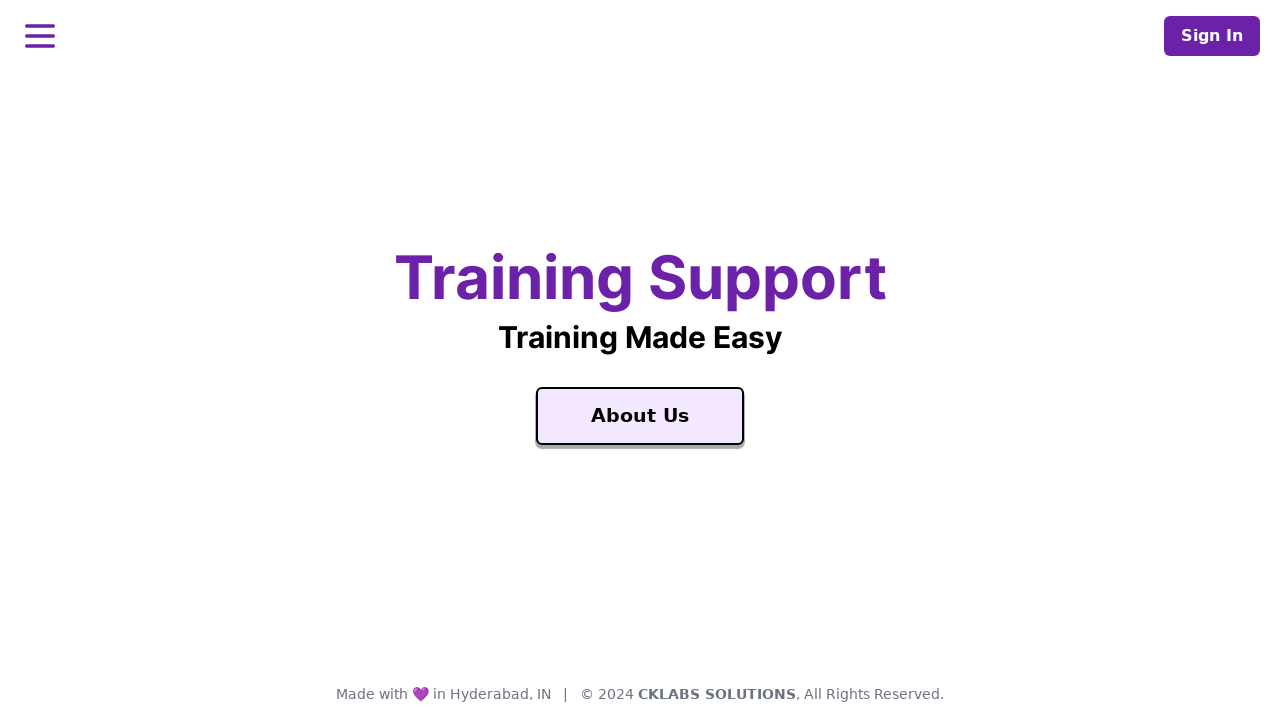

Clicked on the About Us link at (640, 416) on text=About Us
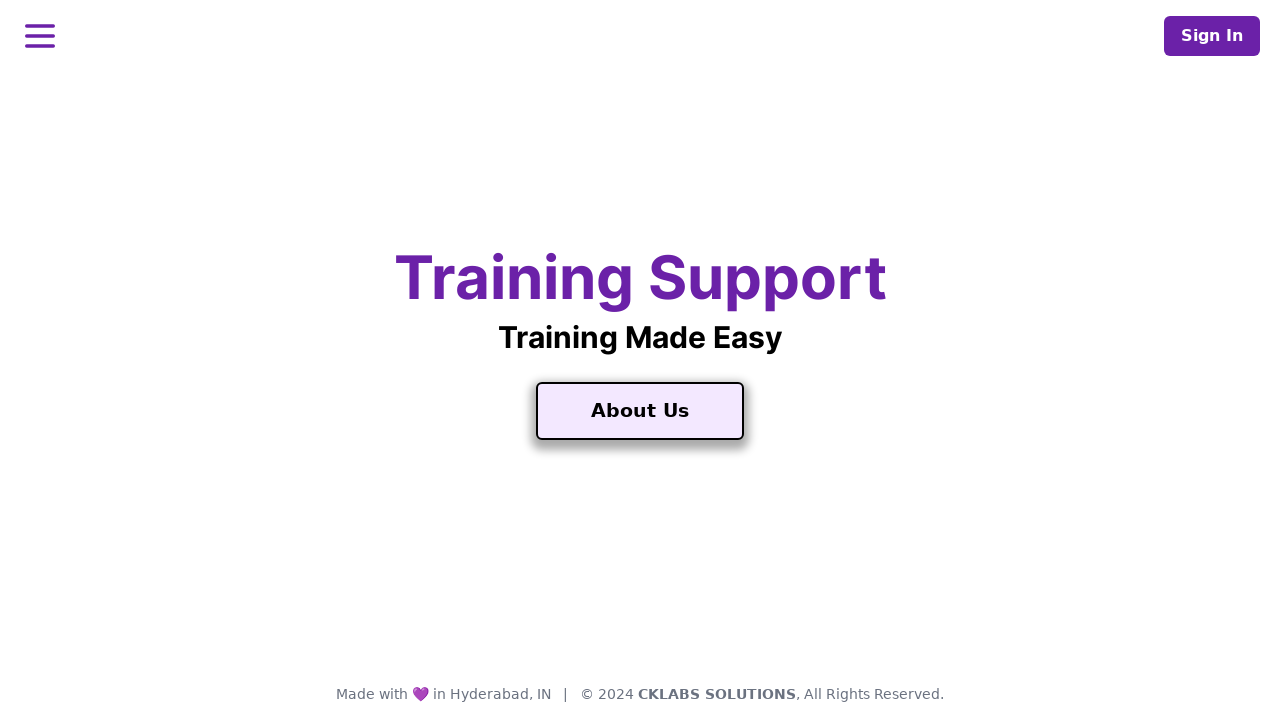

Waited for navigation to About Us page
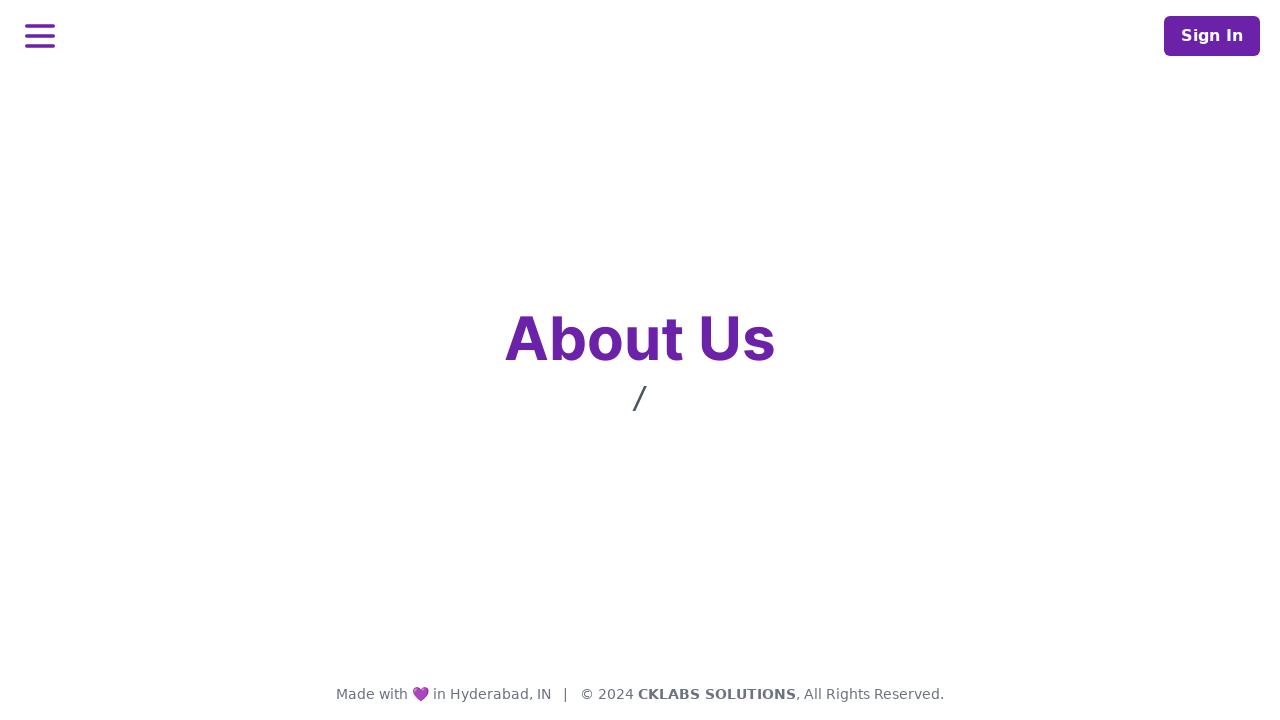

Verified About Us page title is 'About Training Support'
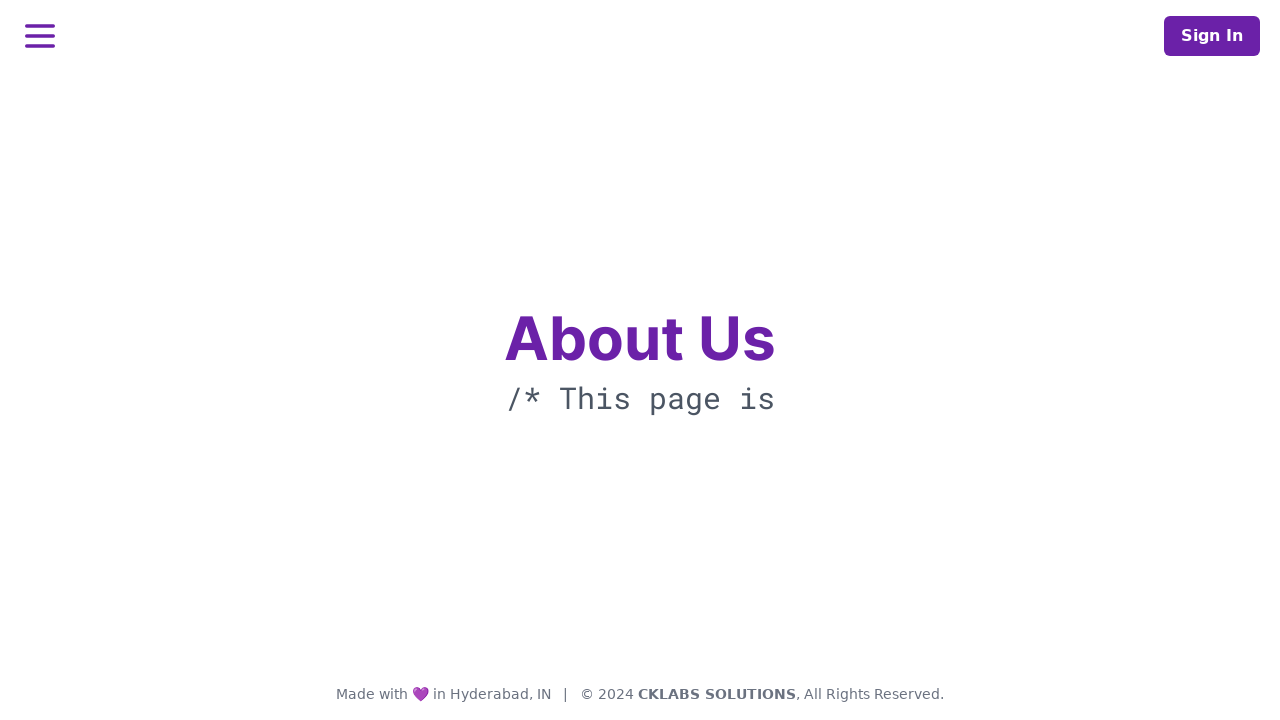

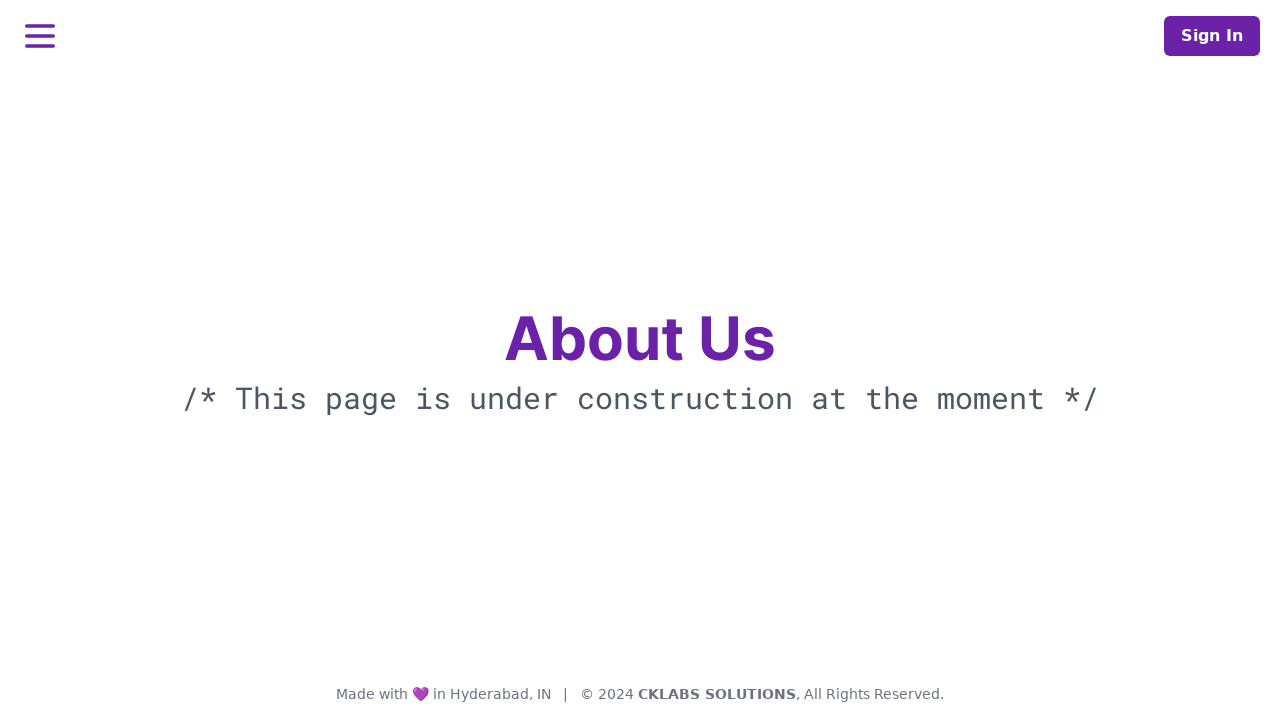